Tests date selection functionality on SpiceJet booking page by locating the departure date dropdown and setting a specific date value using JavaScript execution.

Starting URL: https://www.spicejet.com/

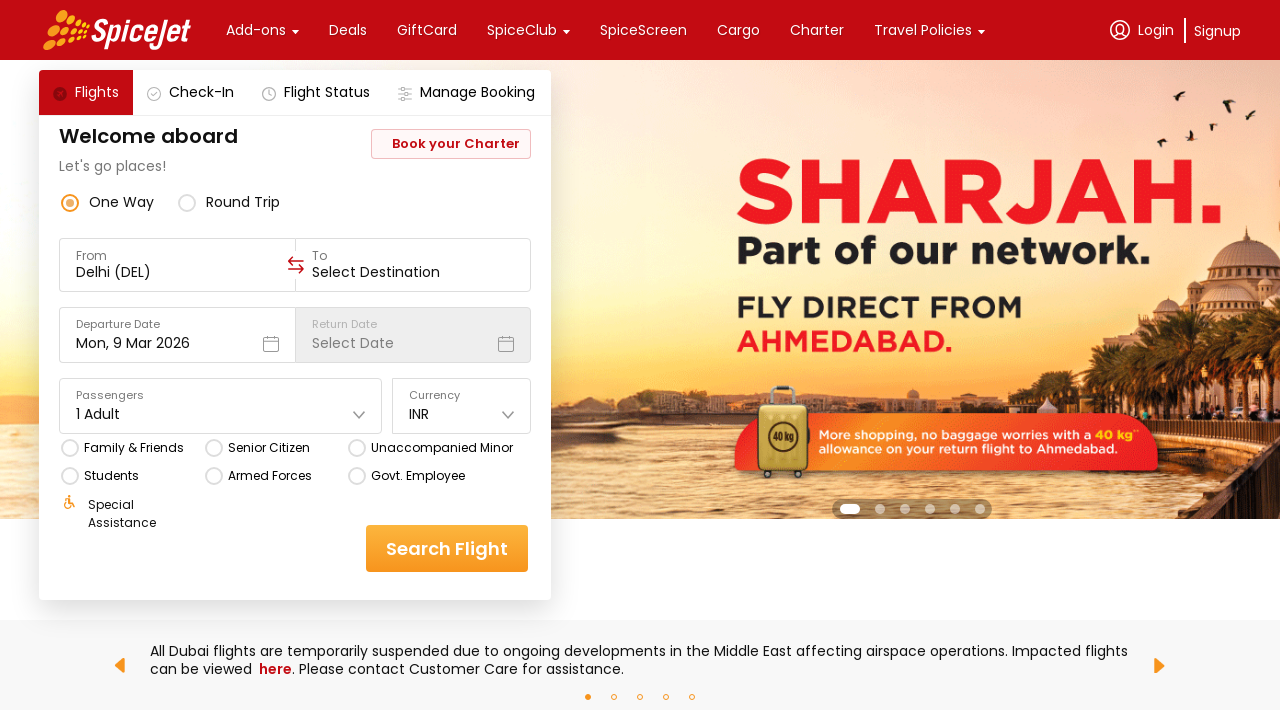

Waited for departure date dropdown element to be visible
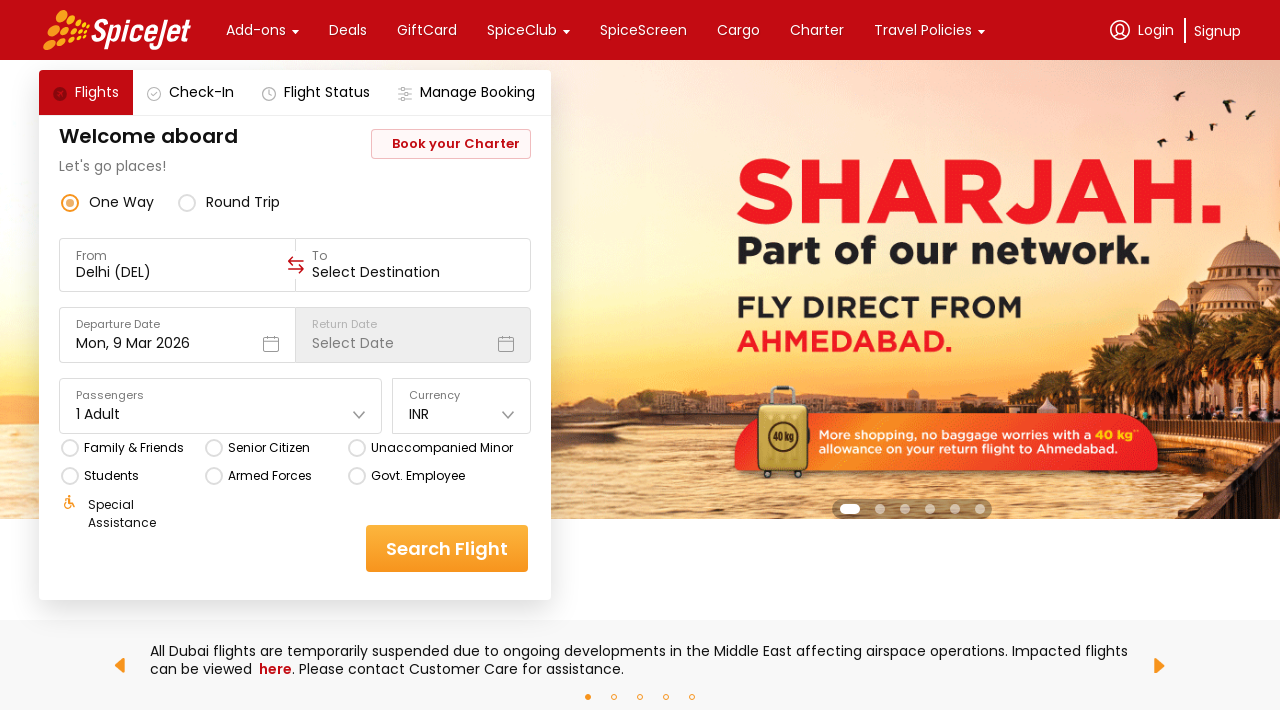

Located the departure date input element
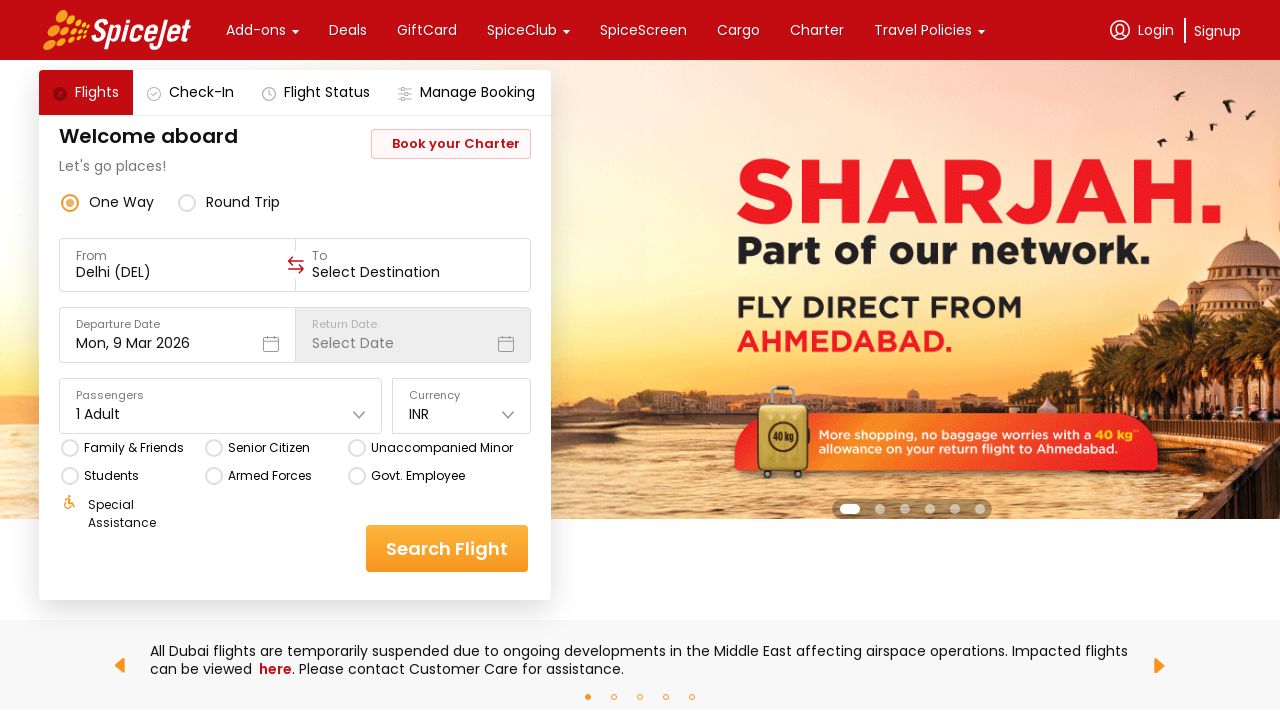

Set departure date to 'Thu, 12 Dec 2024' using JavaScript execution
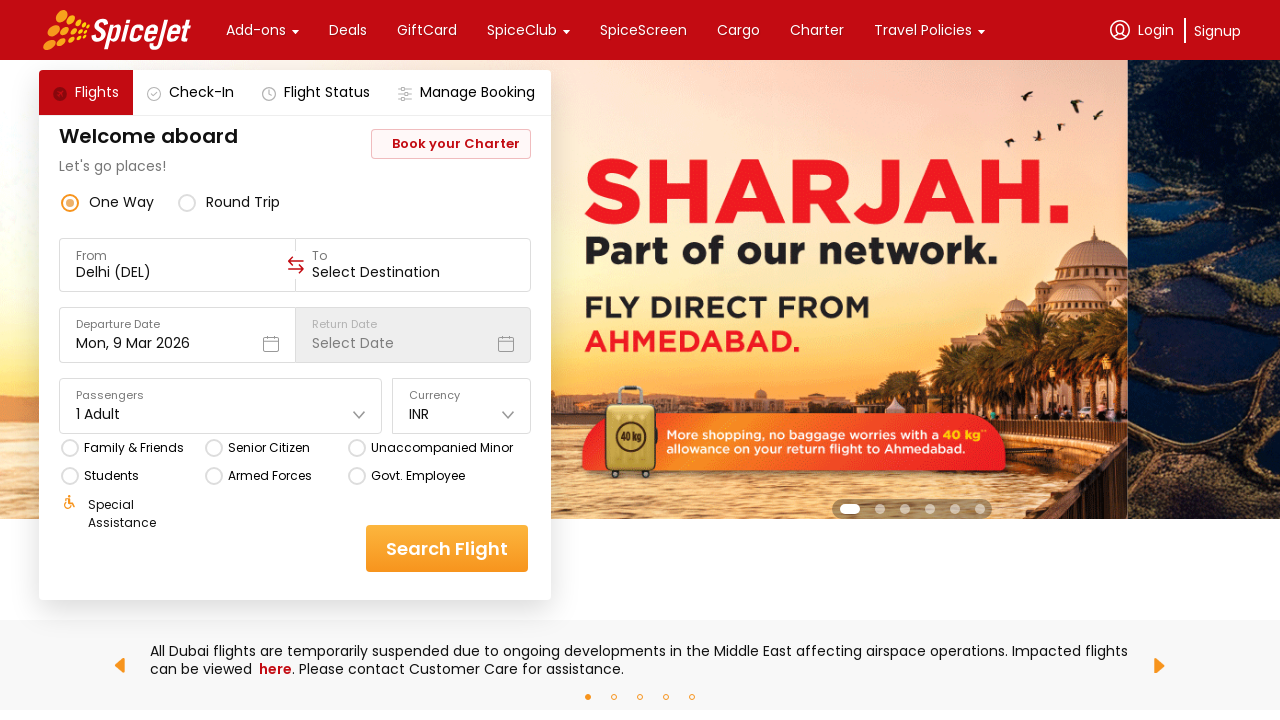

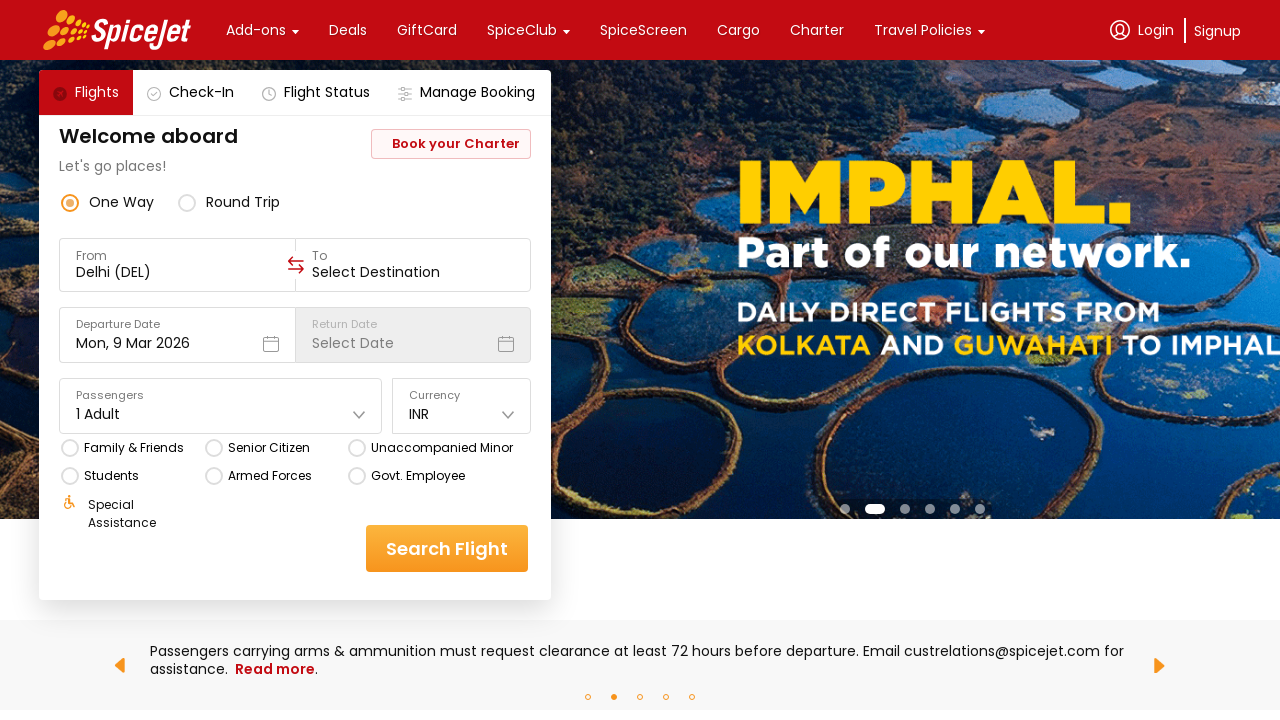